Tests hover functionality by hovering over an avatar image and verifying that additional user information (figcaption) becomes visible.

Starting URL: http://the-internet.herokuapp.com/hovers

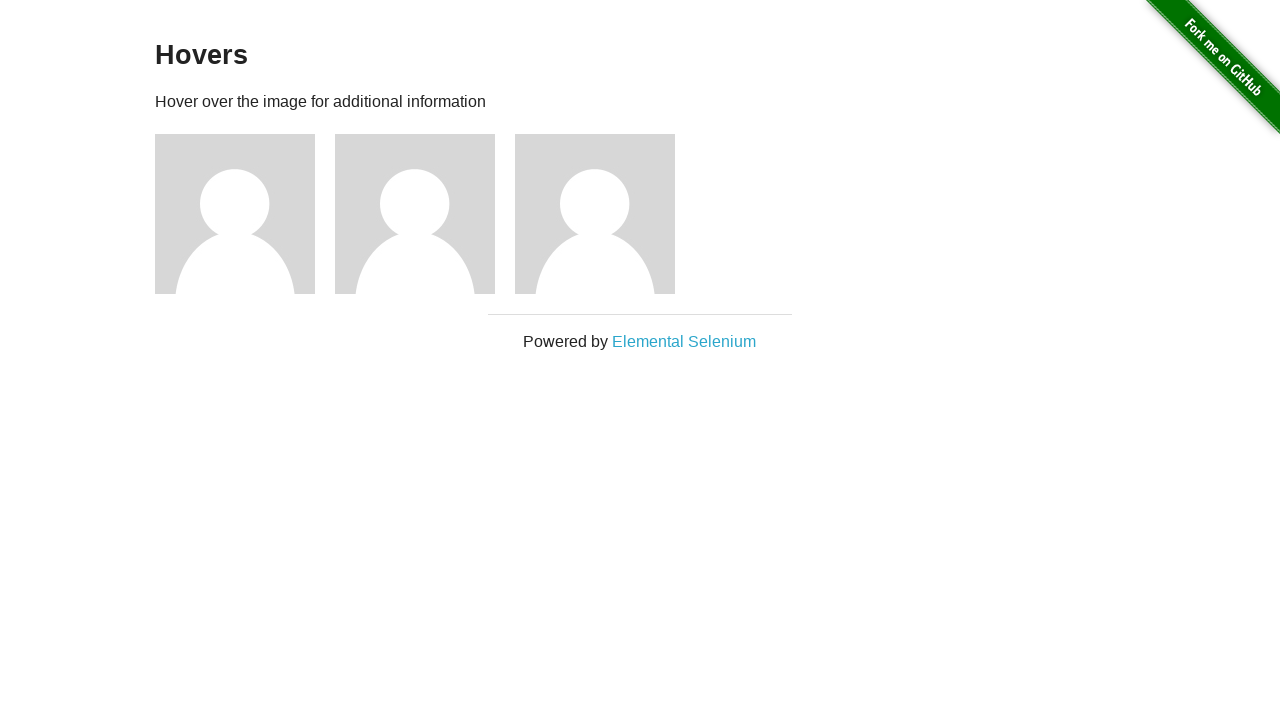

Located the first avatar figure element
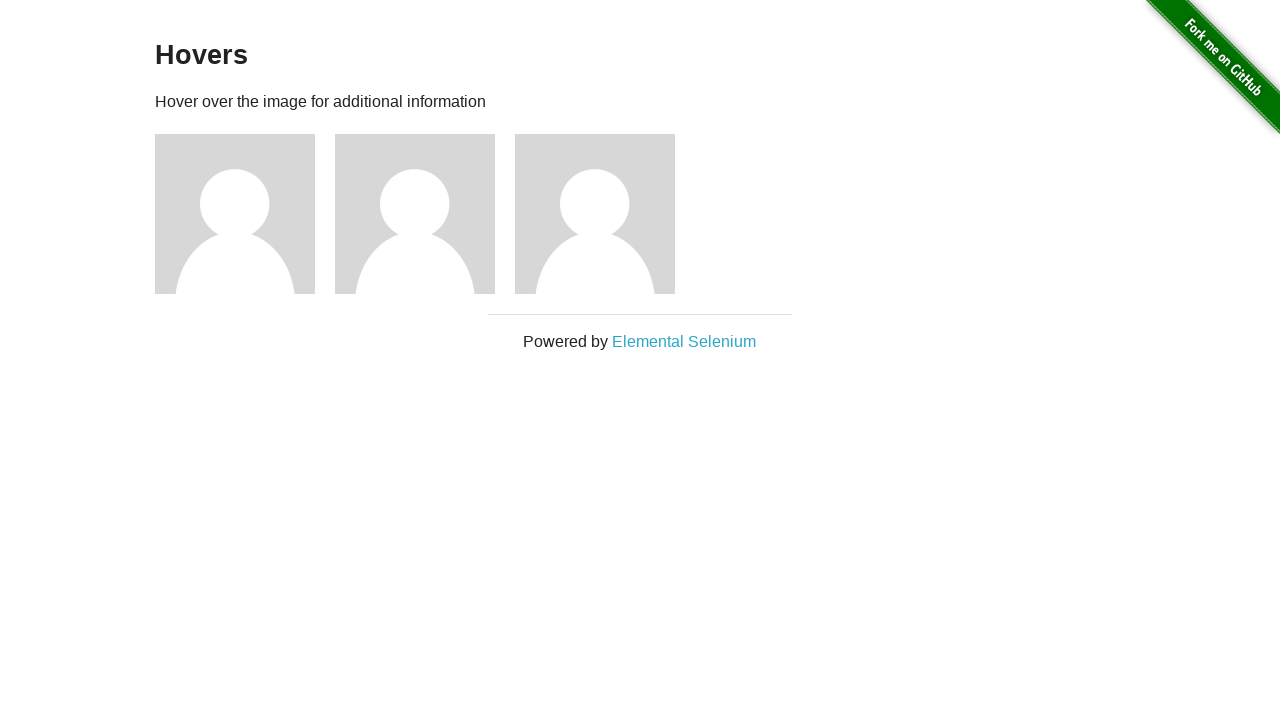

Hovered over the avatar image at (245, 214) on .figure >> nth=0
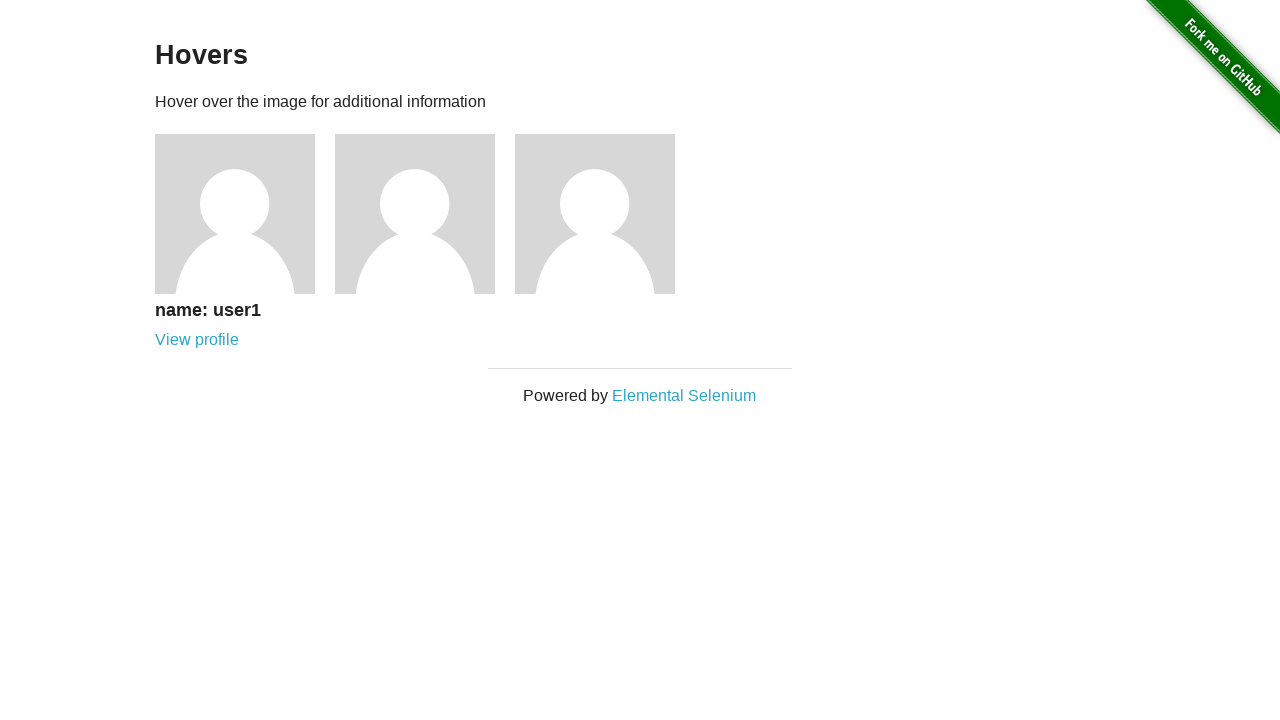

Waited for figcaption to become visible
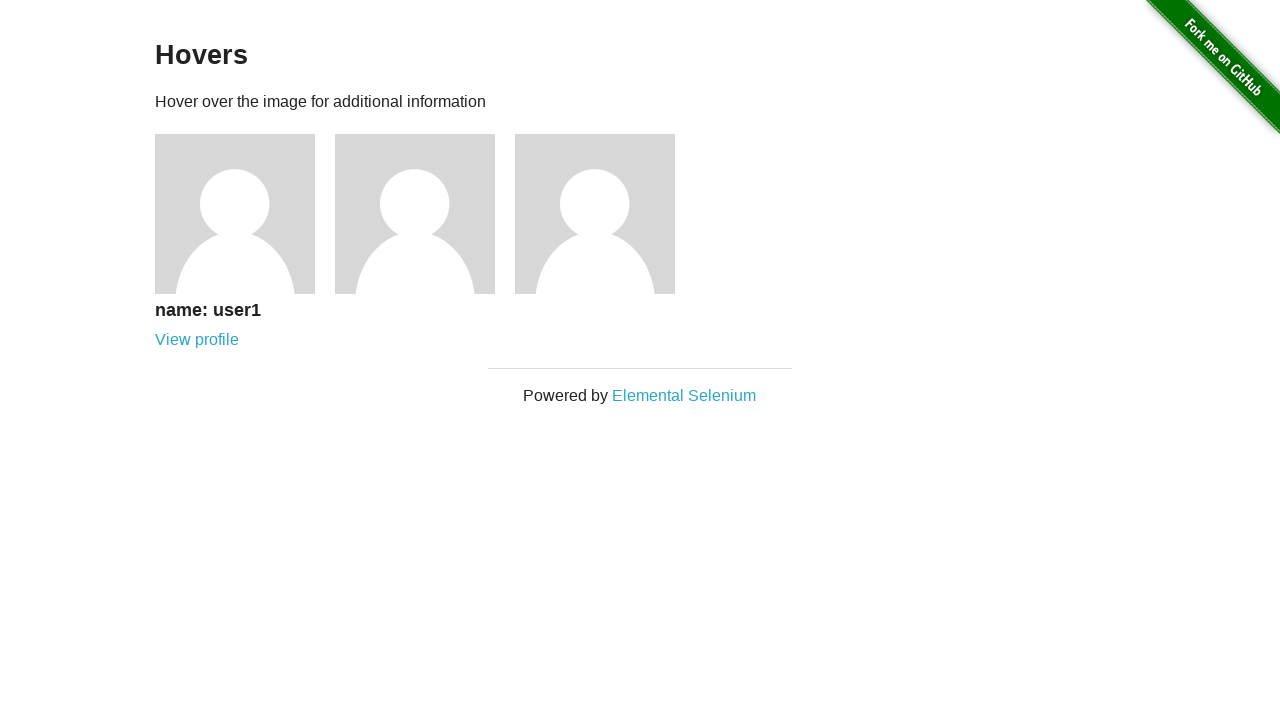

Verified that figcaption is visible after hover
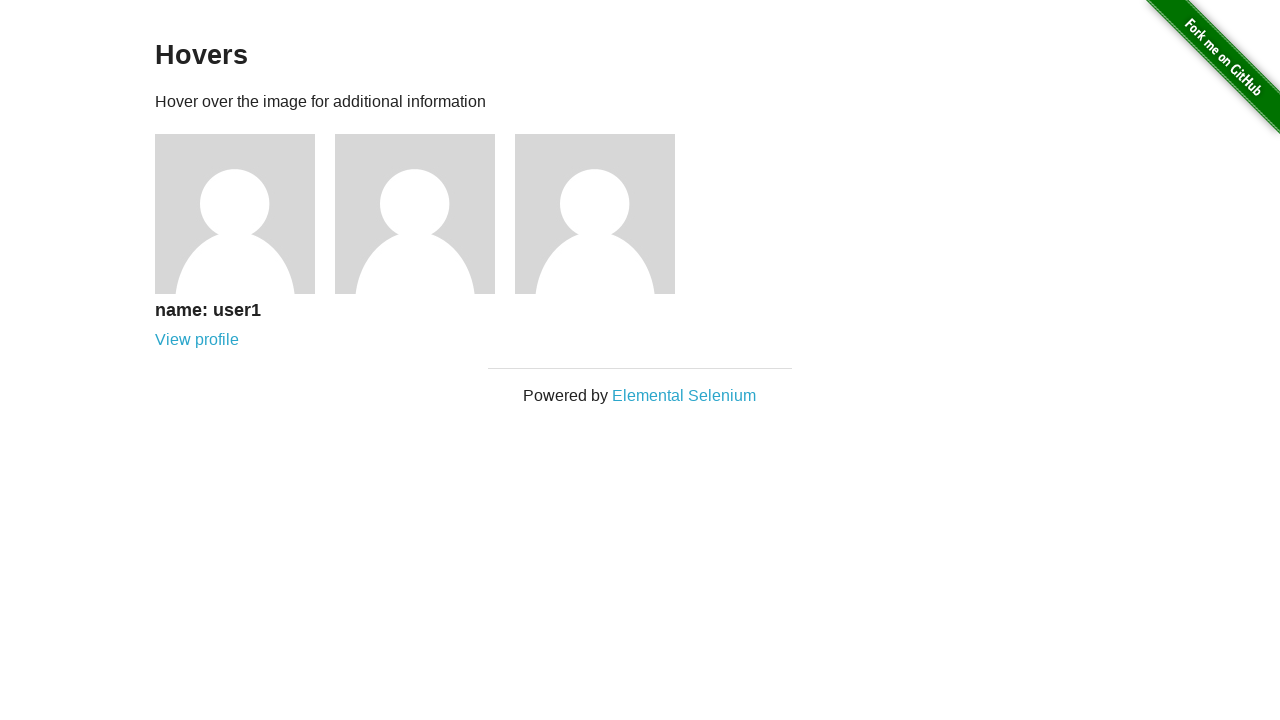

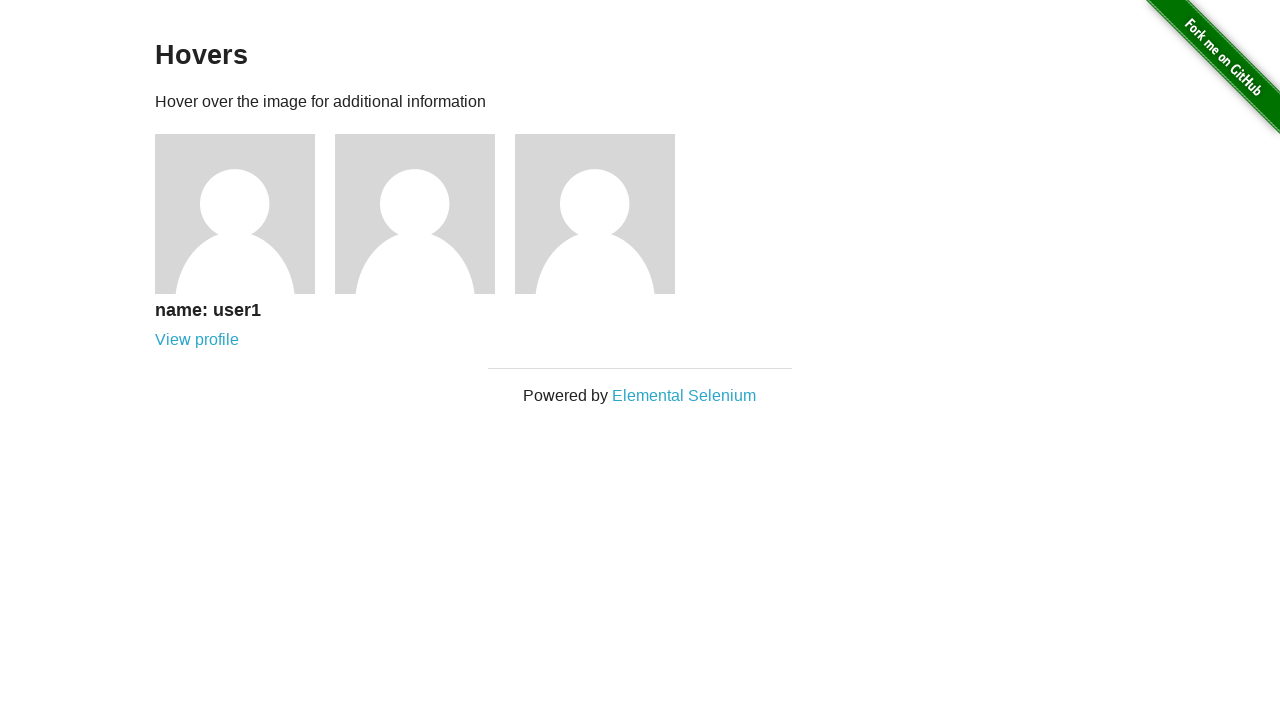